Retrieves a mathematical value from an element attribute, calculates a result, and submits a form with the calculated answer along with checkbox and radio button selections

Starting URL: http://suninjuly.github.io/get_attribute.html

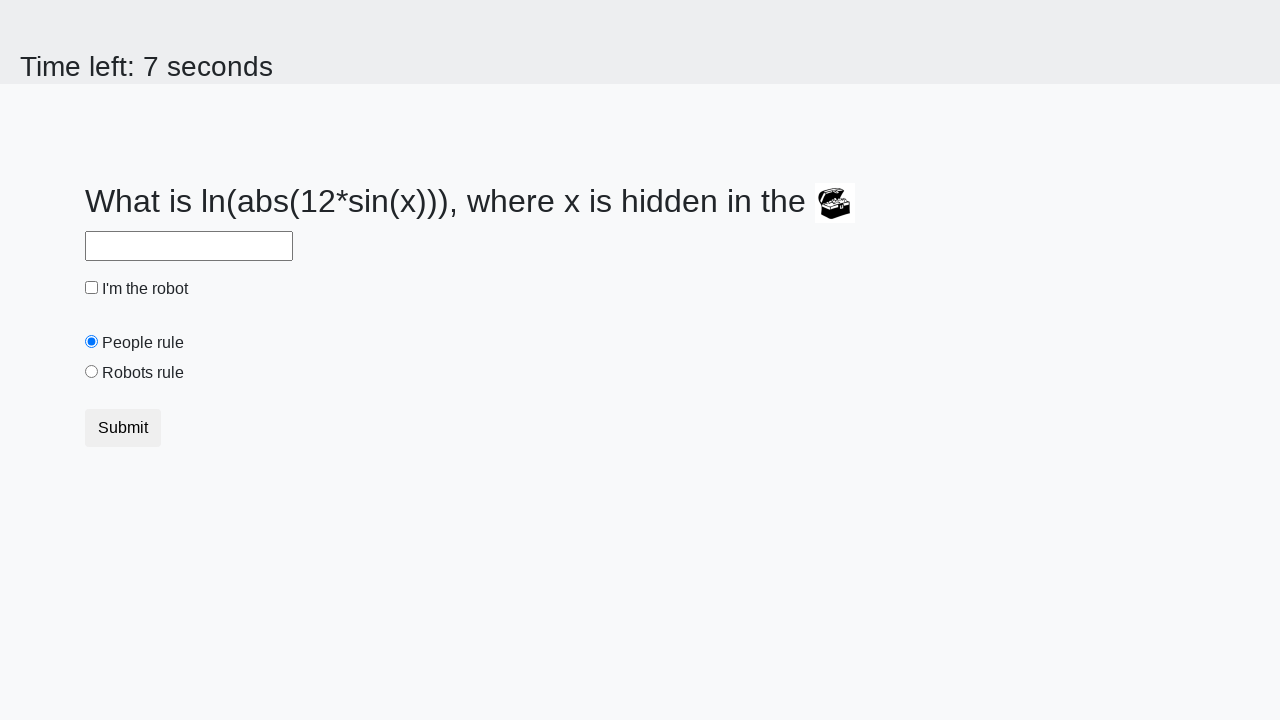

Located treasure element
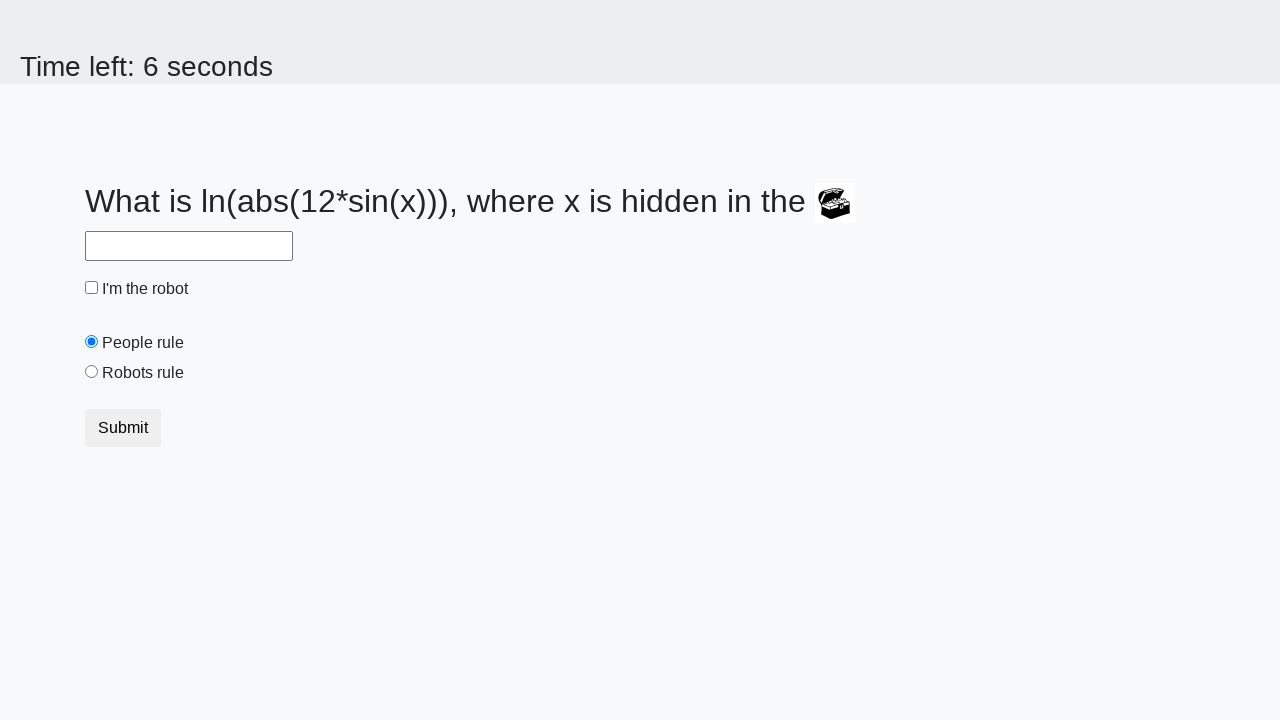

Retrieved valuex attribute from treasure element: 492
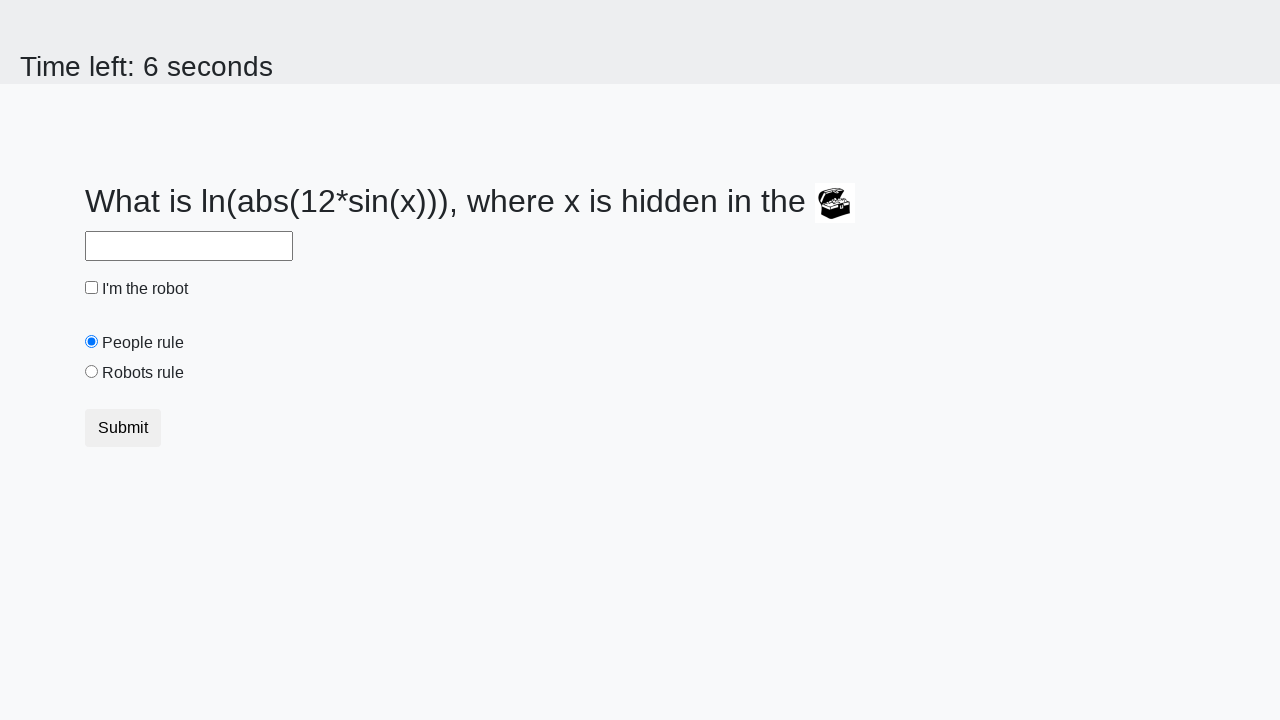

Calculated mathematical result using log and sin functions: 2.425691938319511
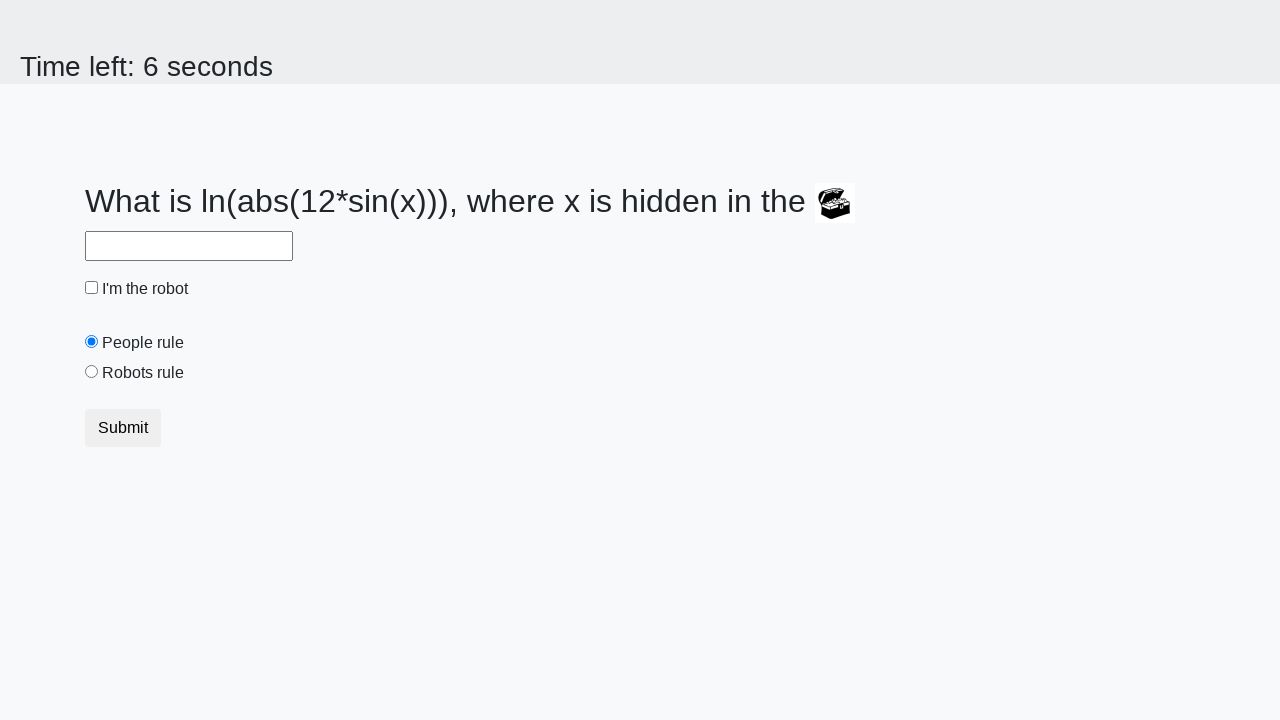

Filled answer field with calculated value: 2.425691938319511 on #answer
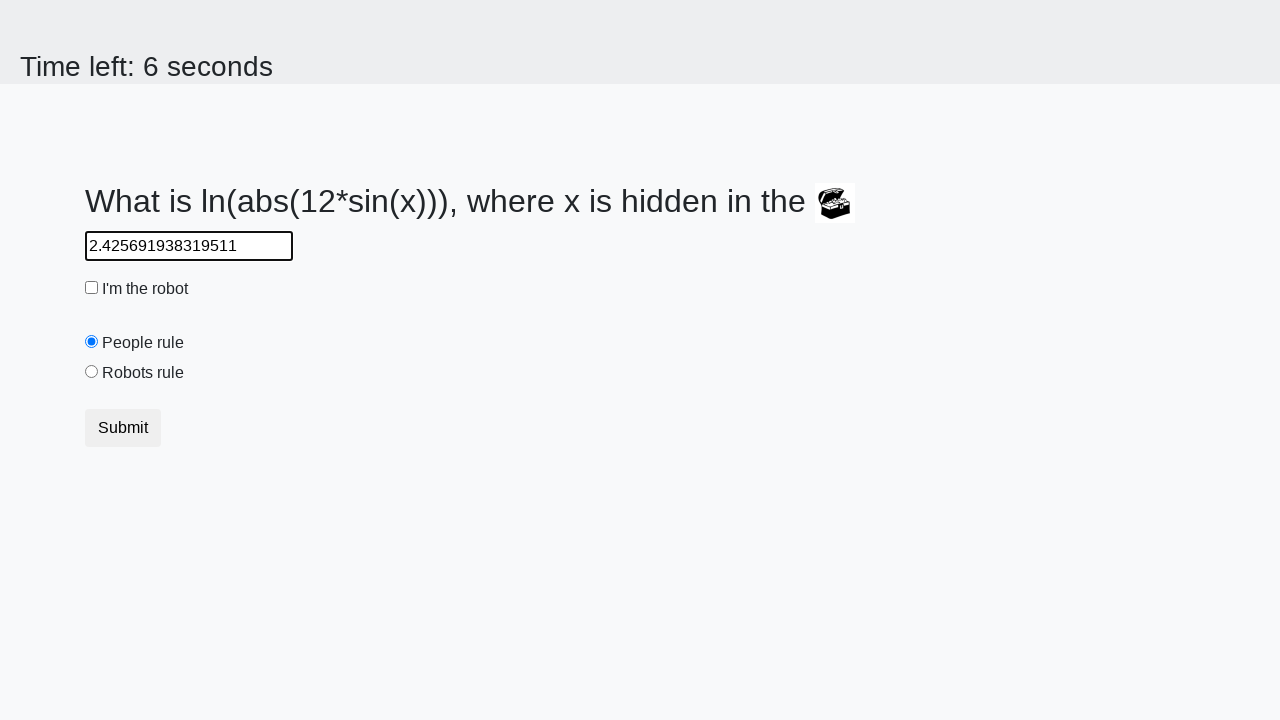

Clicked robot checkbox at (92, 288) on #robotCheckbox
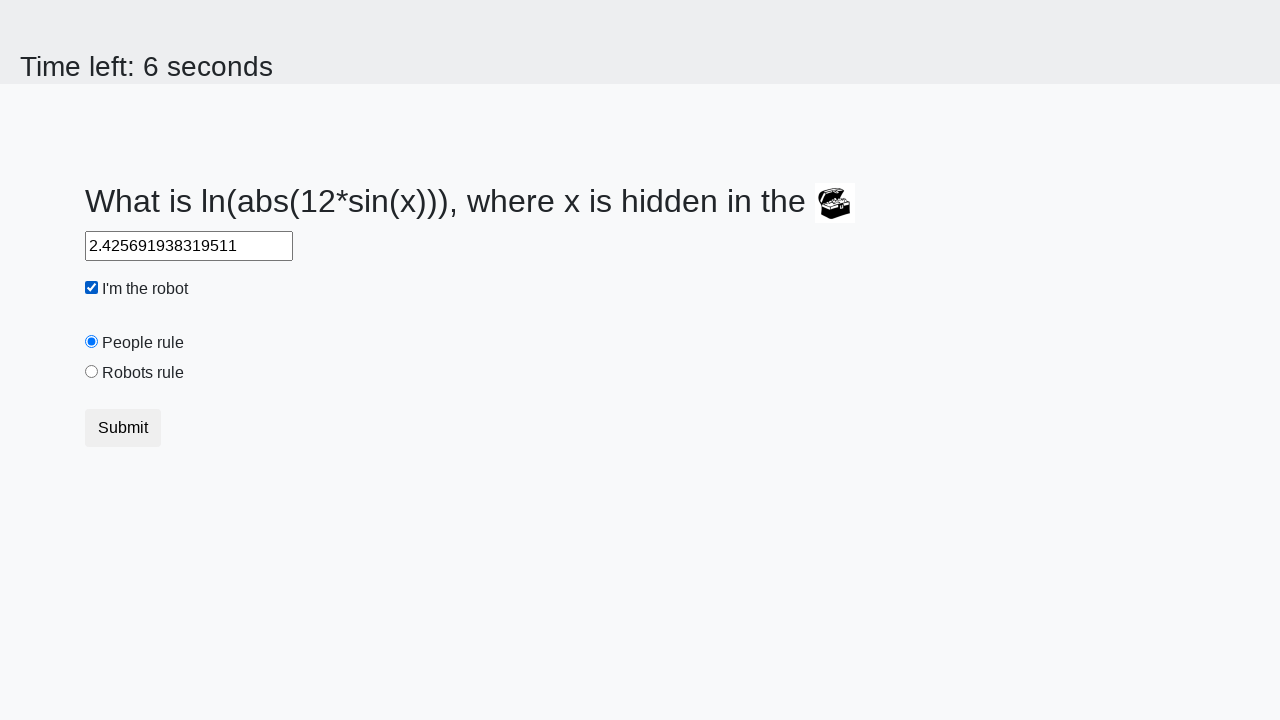

Clicked robots rule radio button at (92, 372) on #robotsRule
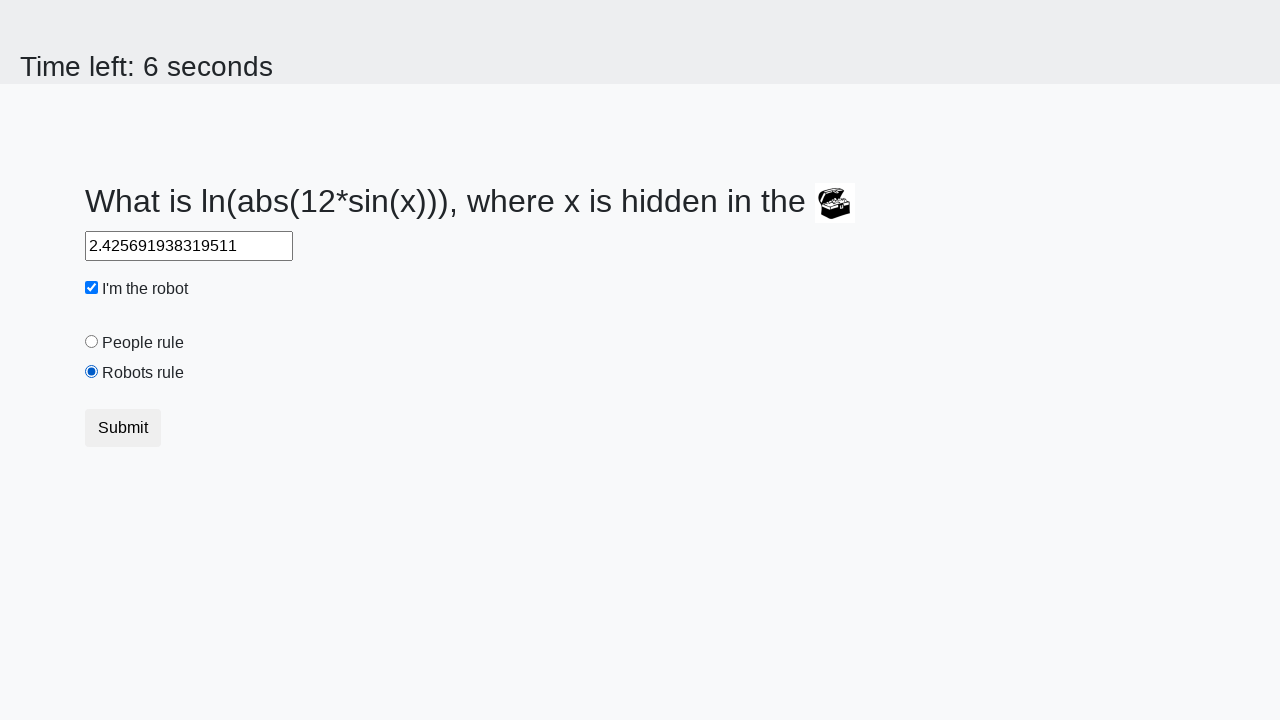

Clicked submit button to submit form at (123, 428) on button.btn
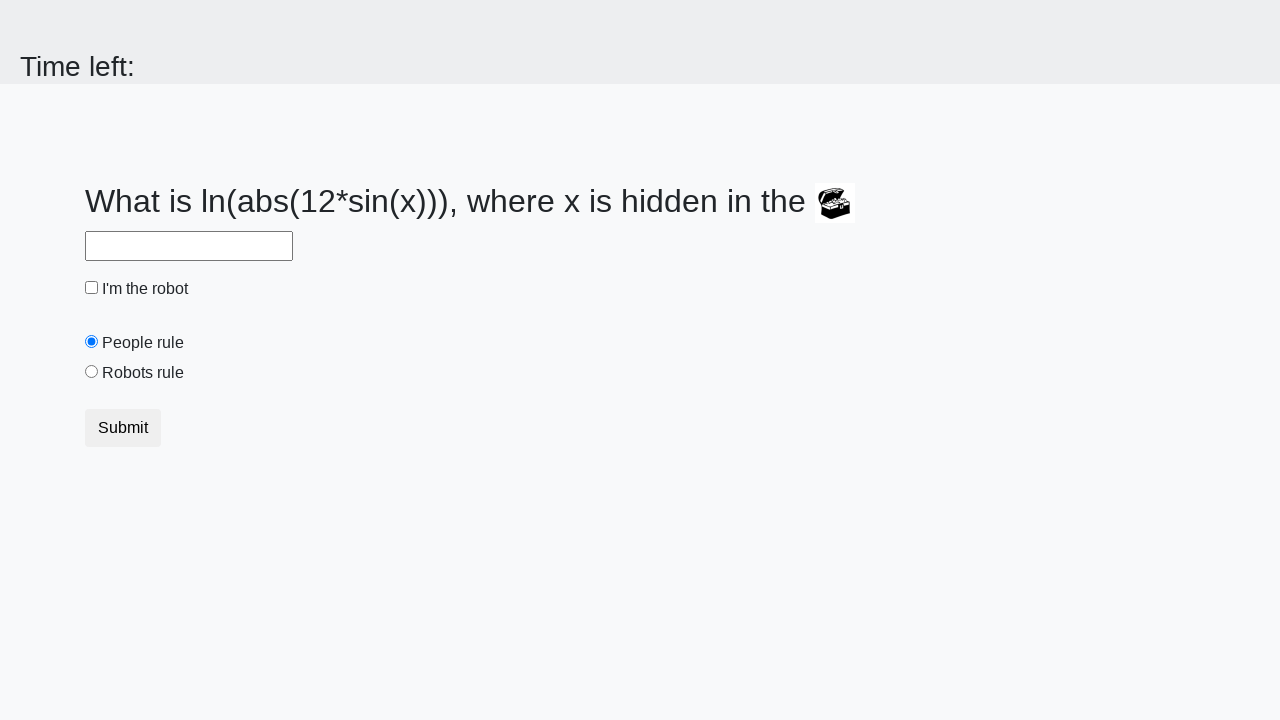

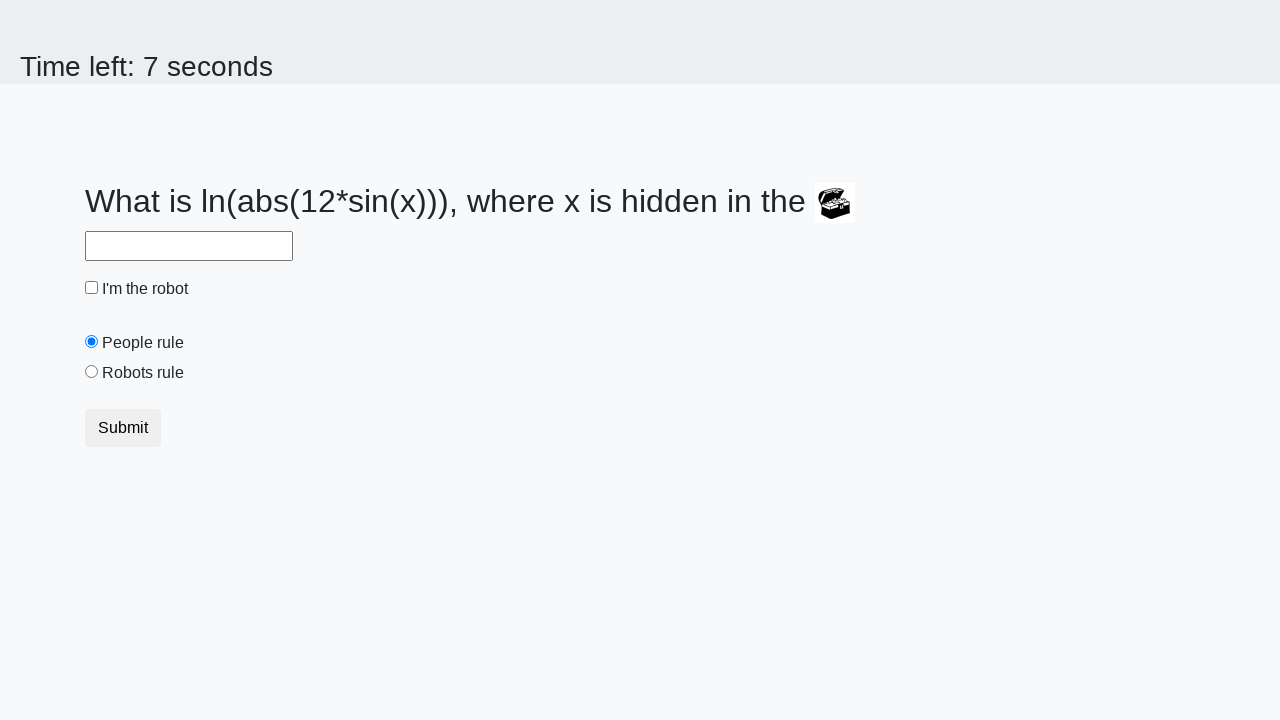